Tests the Agoda transfer booking flow by entering pick-up and drop-off locations, setting number of travelers, and clicking the search button

Starting URL: https://agoda.mozio.com/en-us/

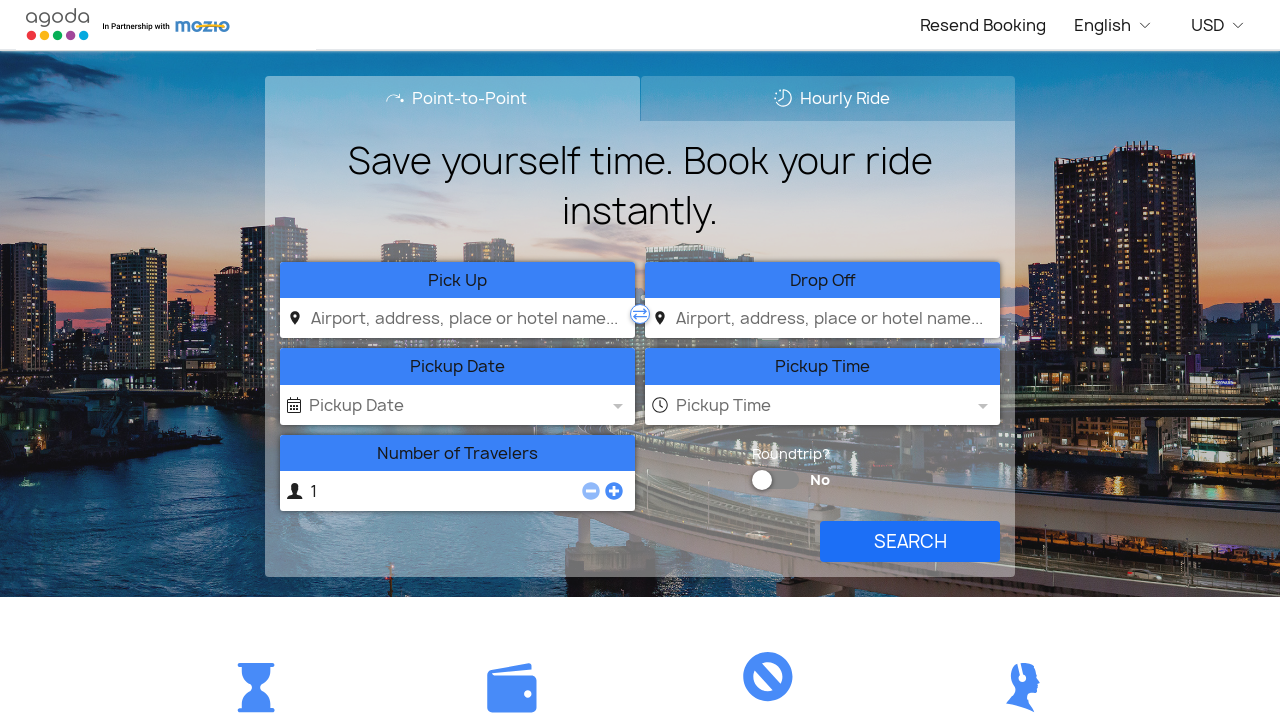

Pick-up input field became visible
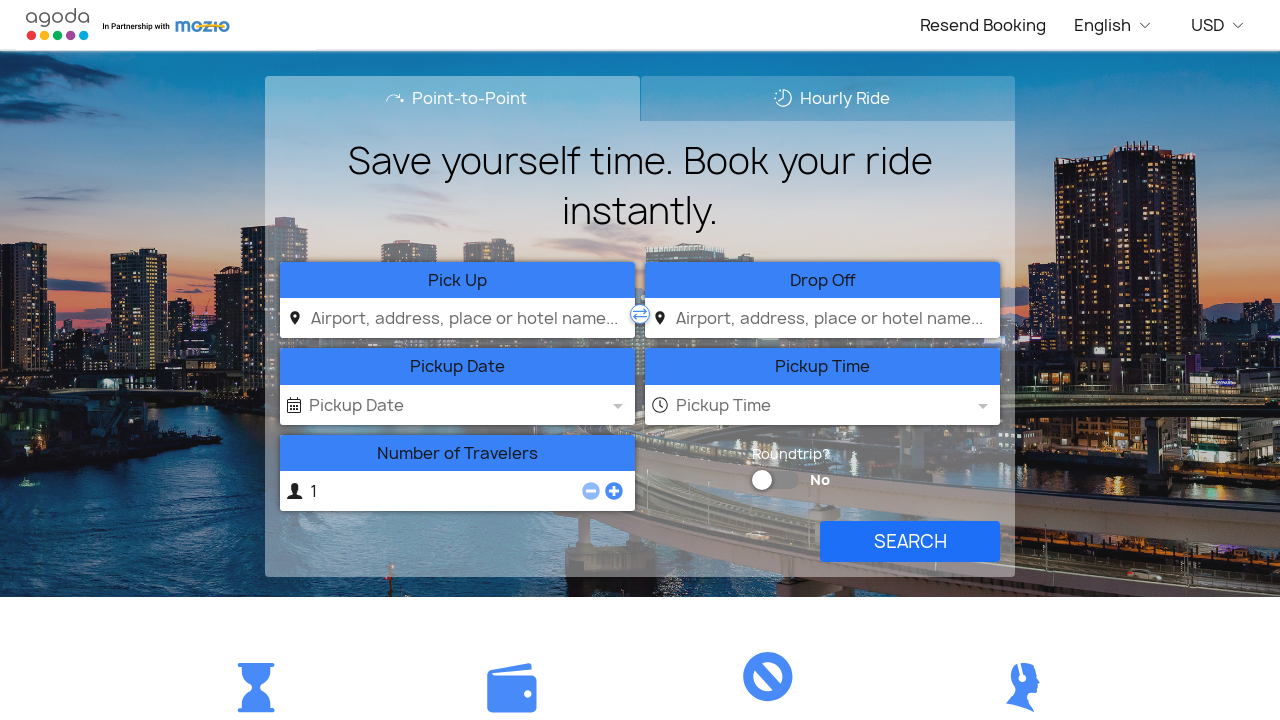

Filled pick-up location with 'Los Angeles International Airport' on input[name='start_address']
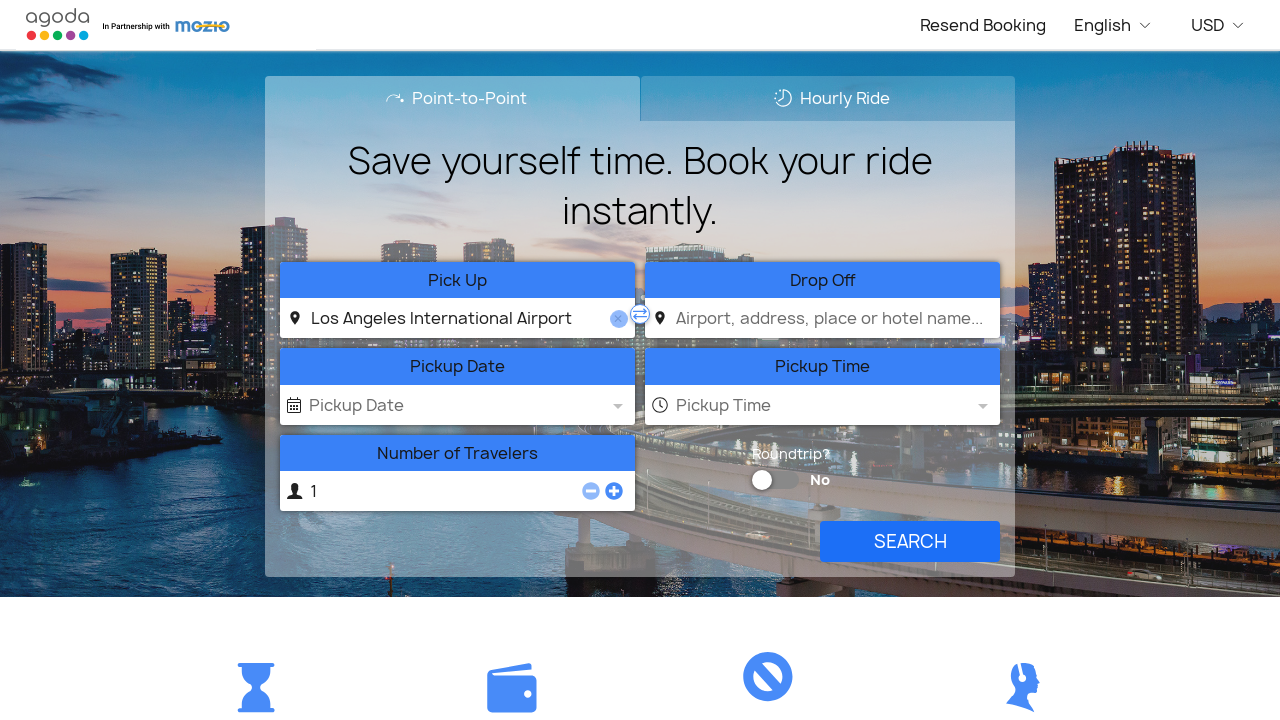

Waited 2000ms for autocomplete
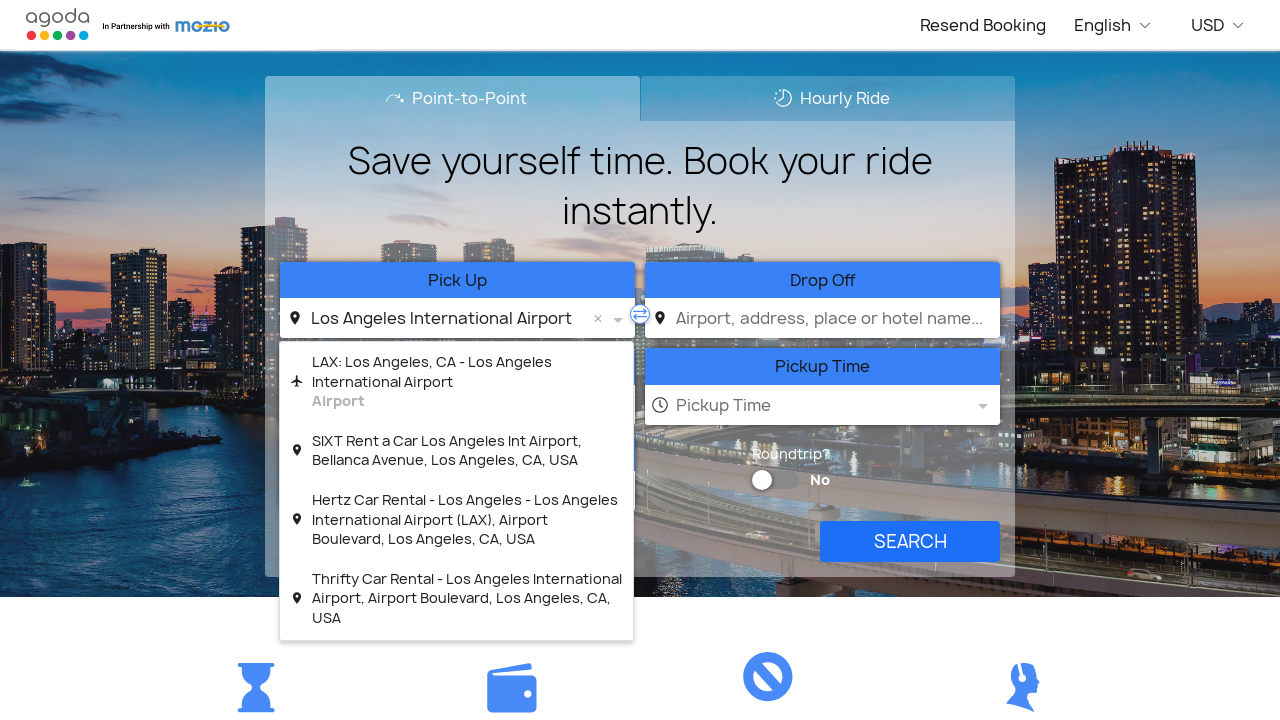

Pressed Enter to confirm pick-up location on input[name='start_address']
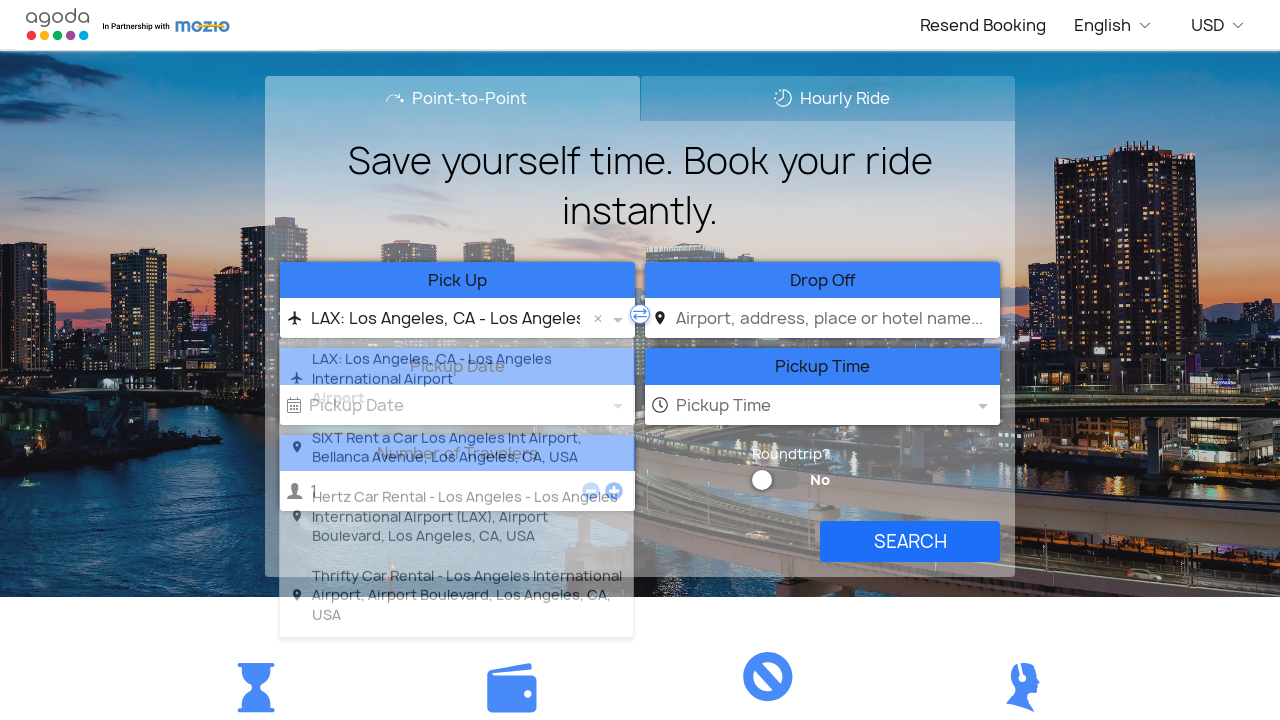

Drop-off input field became visible
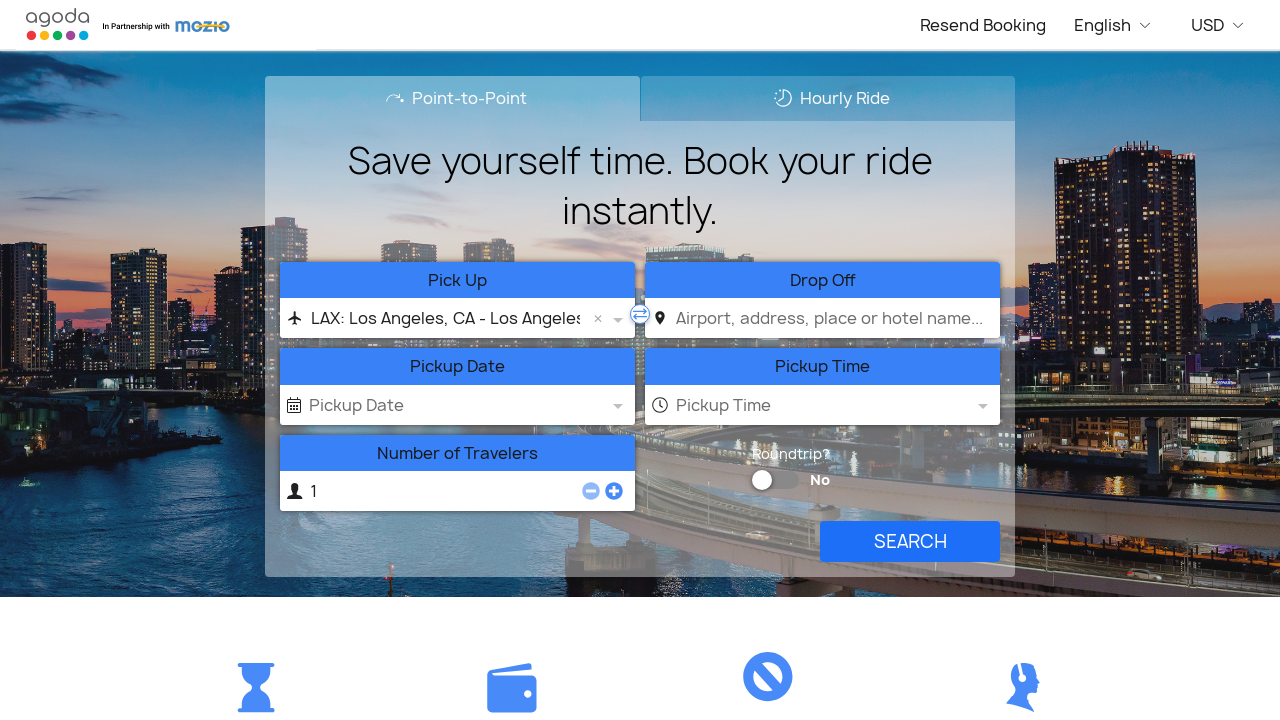

Filled drop-off location with 'Santa Monica Pier' on input[name='end_address']
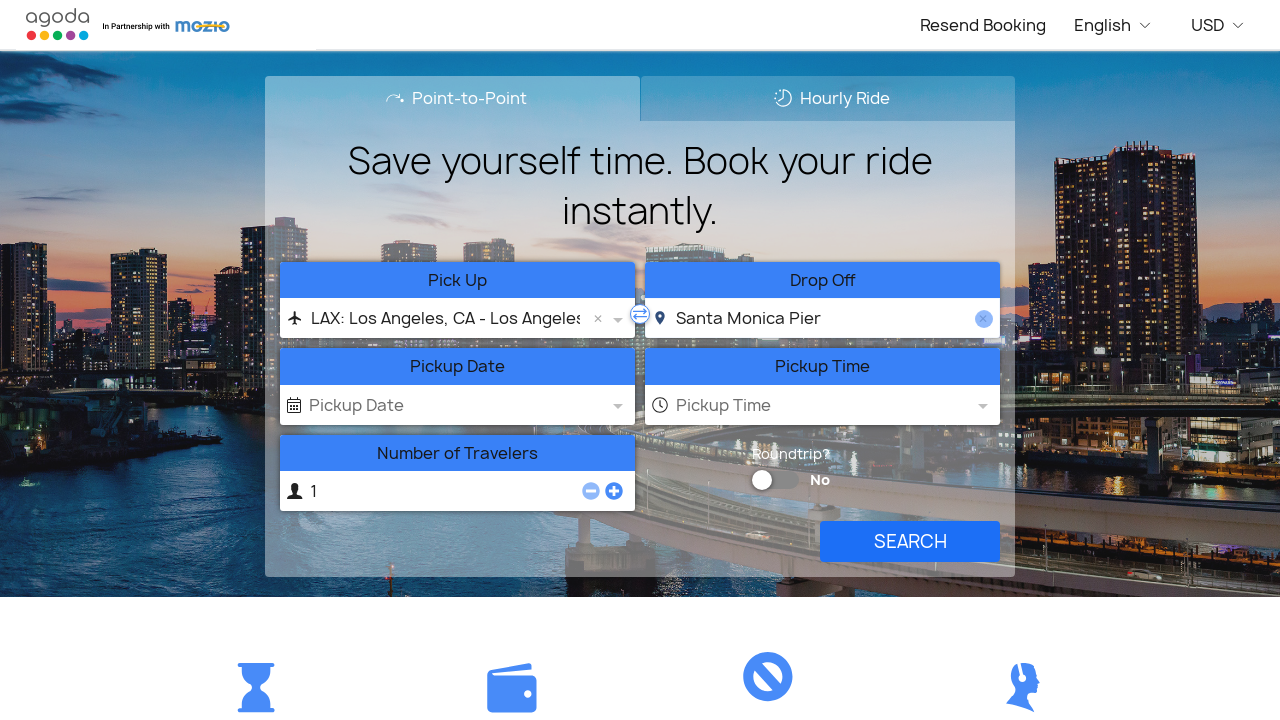

Waited 2000ms for autocomplete
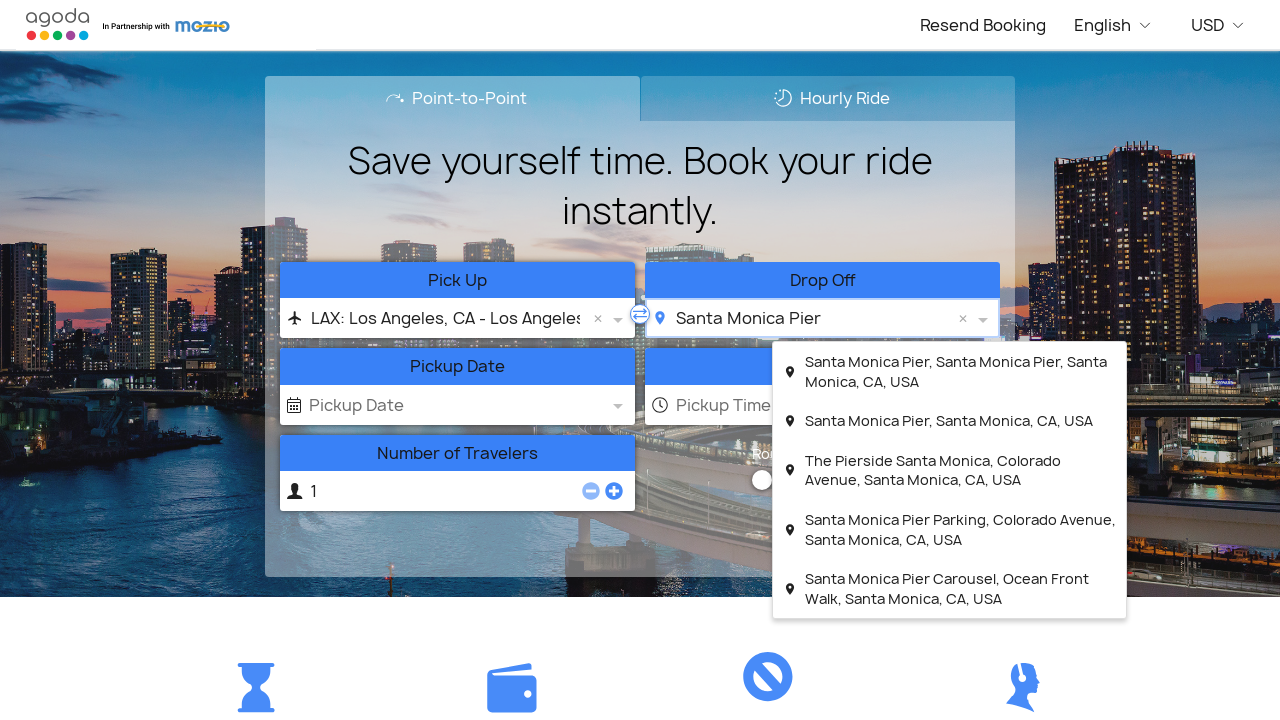

Pressed Enter to confirm drop-off location on input[name='end_address']
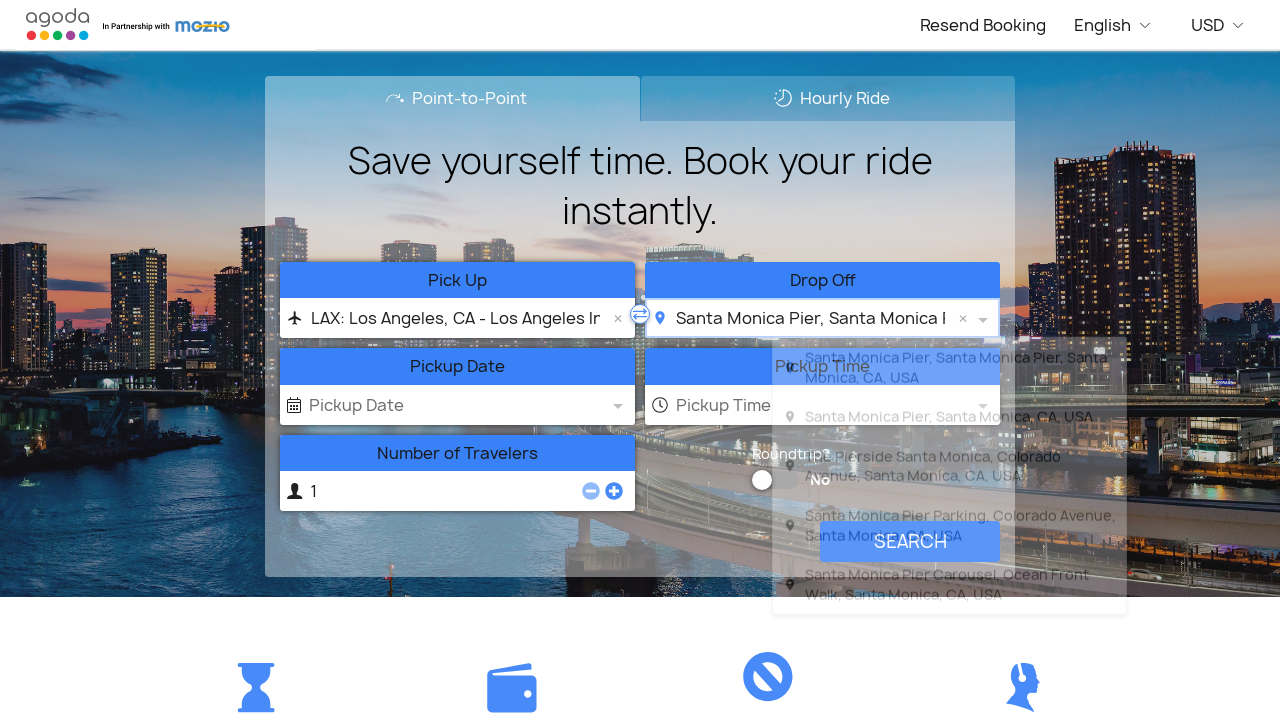

Number of travelers input field became visible
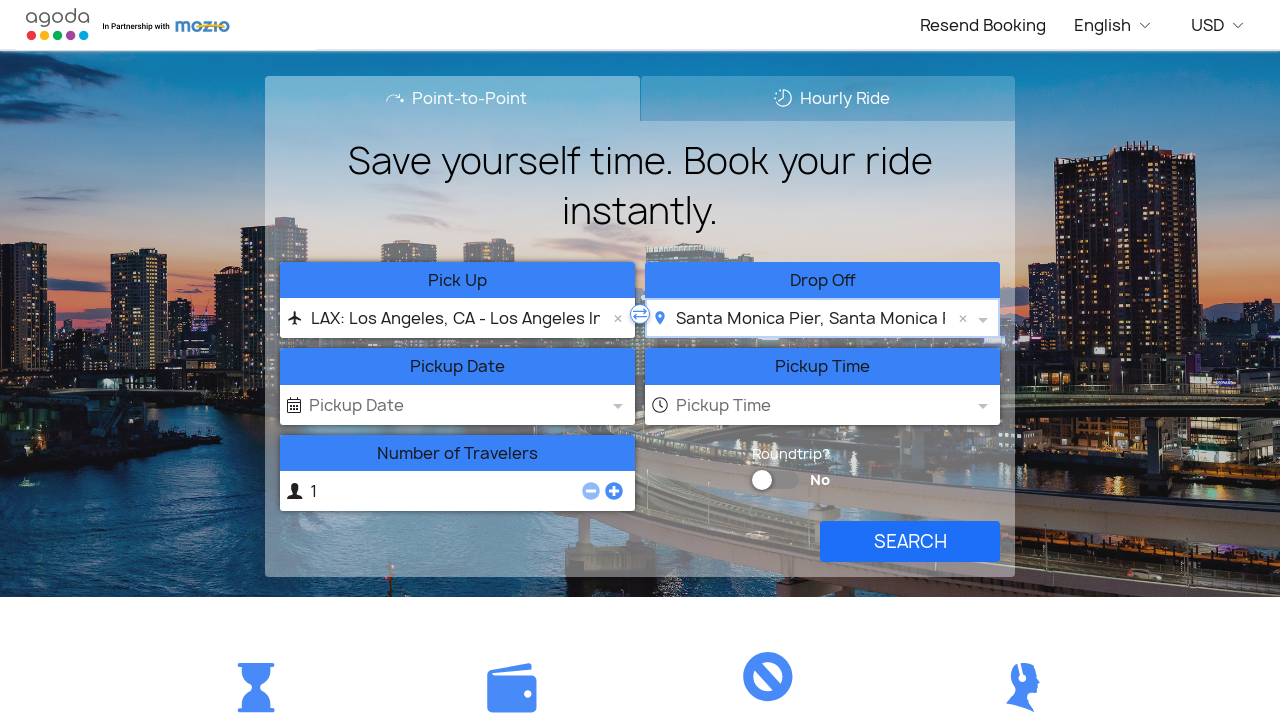

Cleared number of travelers field on input[name='num_passengers']
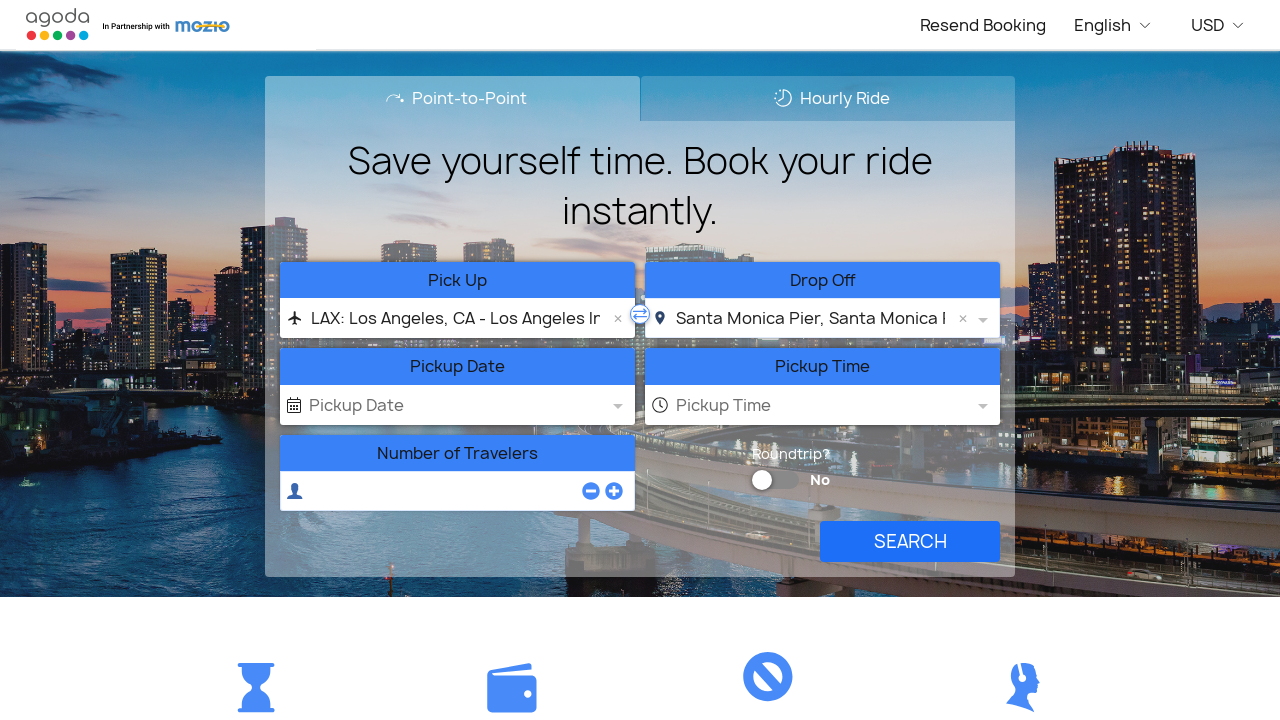

Set number of travelers to 5 on input[name='num_passengers']
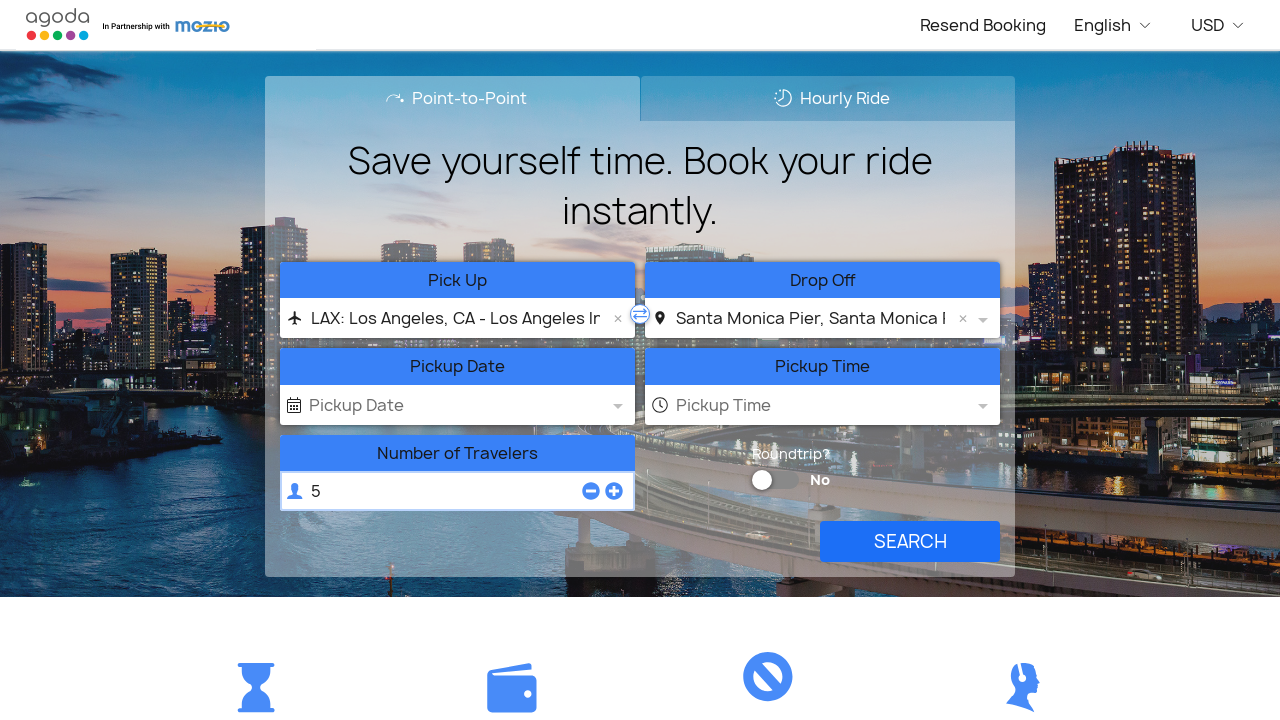

Clicked search button to initiate transfer booking search at (910, 542) on button[type='submit'][tabindex='0']
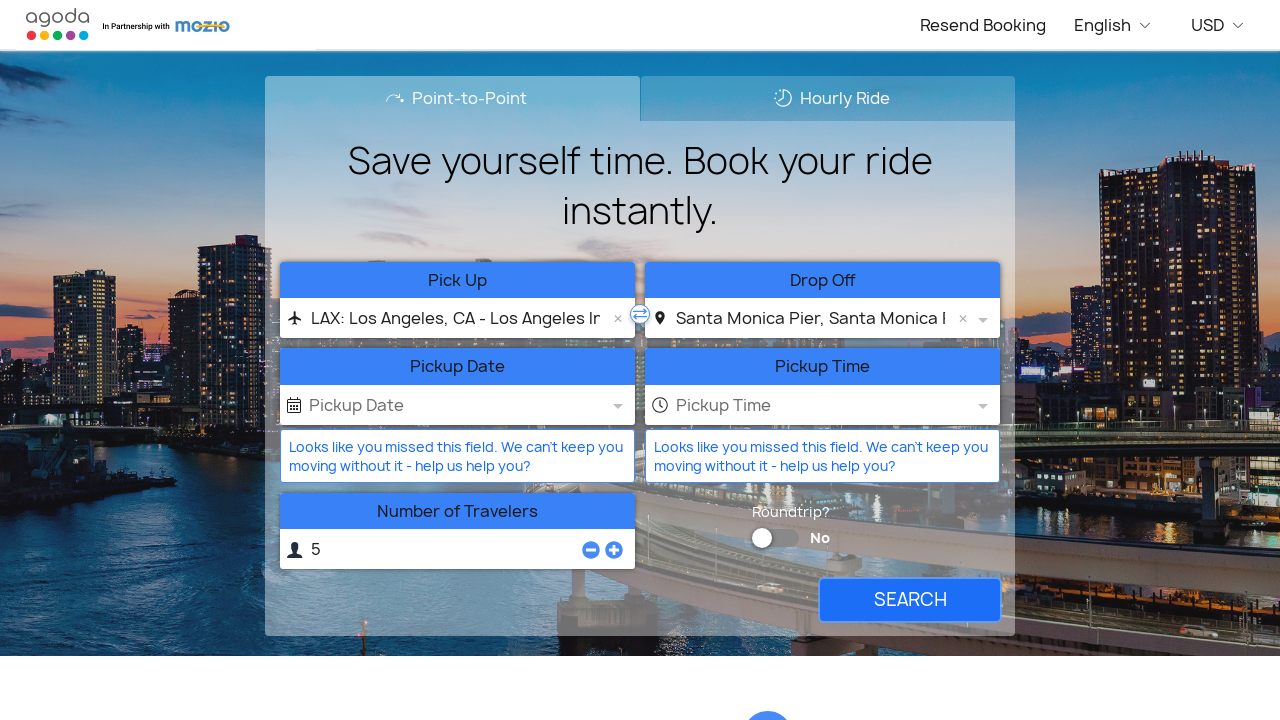

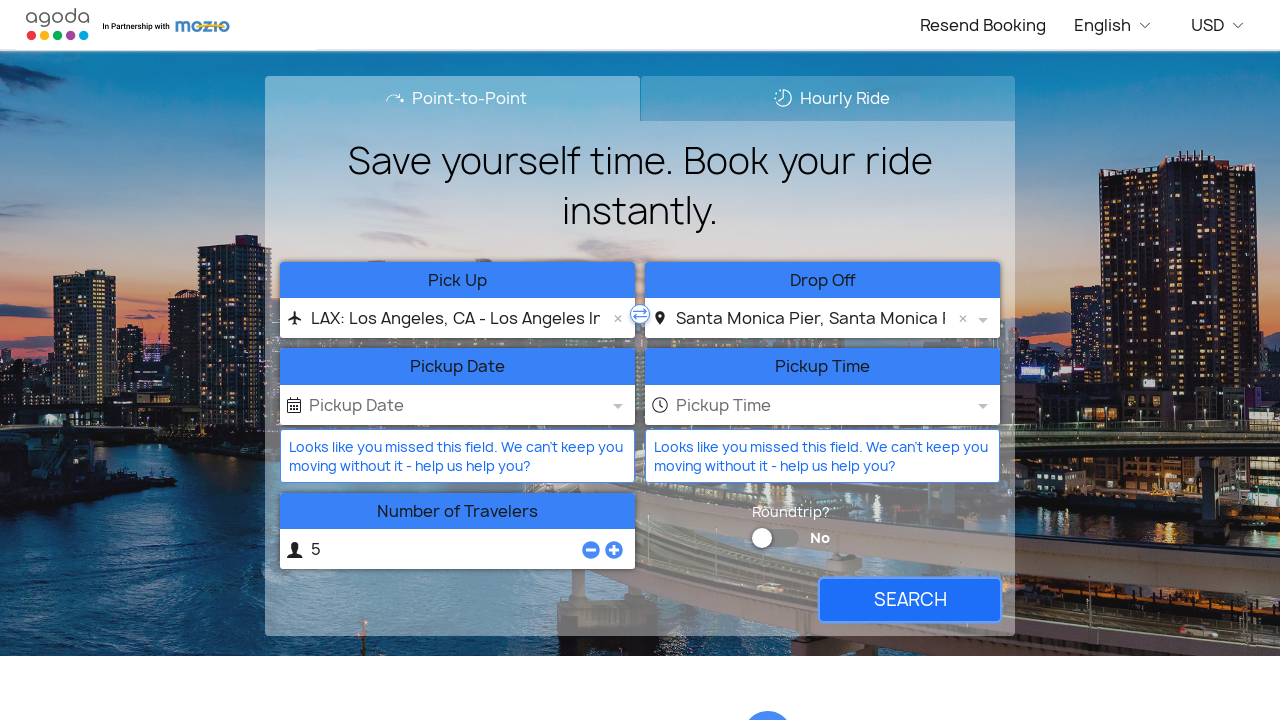